Navigates to the Demoblaze homepage and verifies that phone product listings are displayed on the page.

Starting URL: https://www.demoblaze.com/

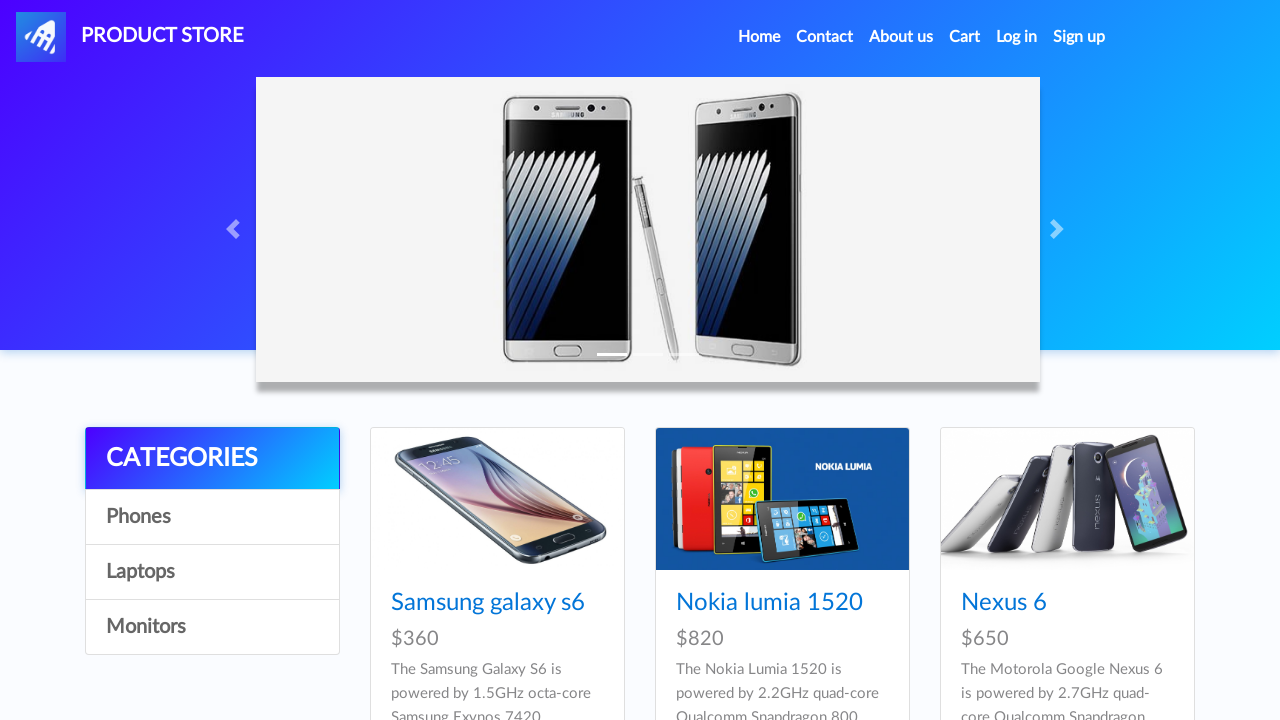

Navigated to Demoblaze homepage
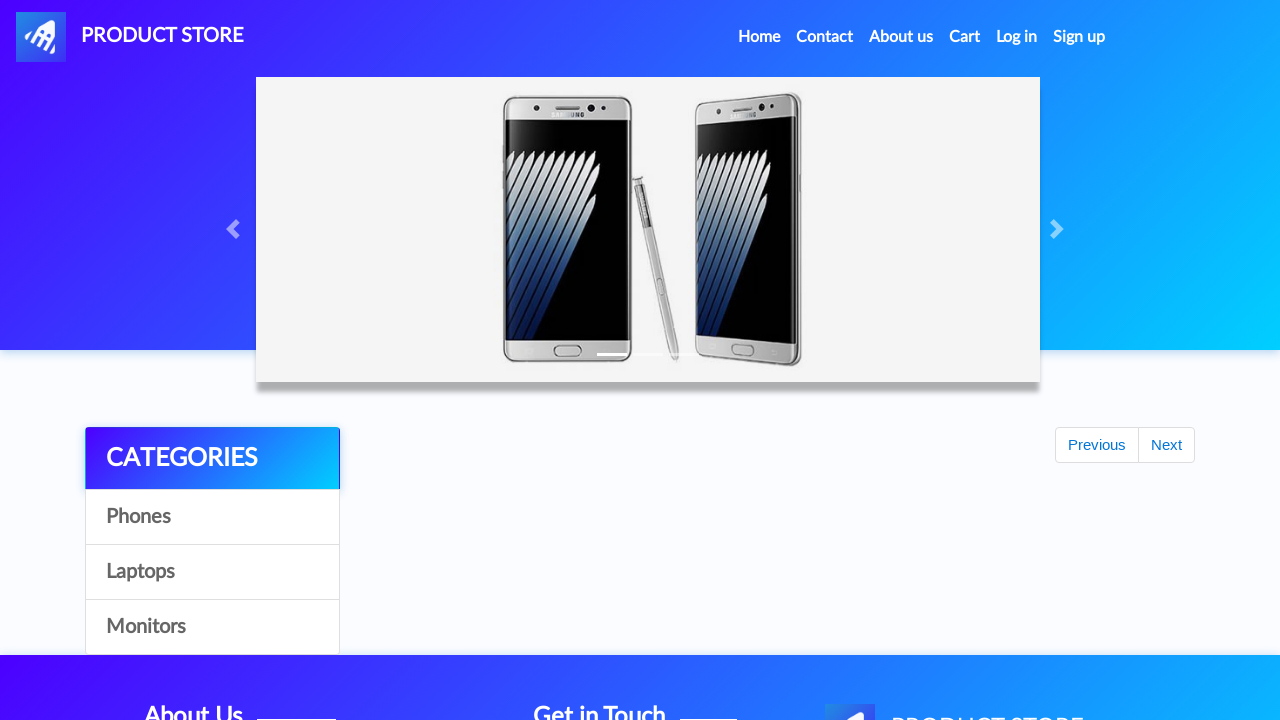

Phone product listings loaded on the page
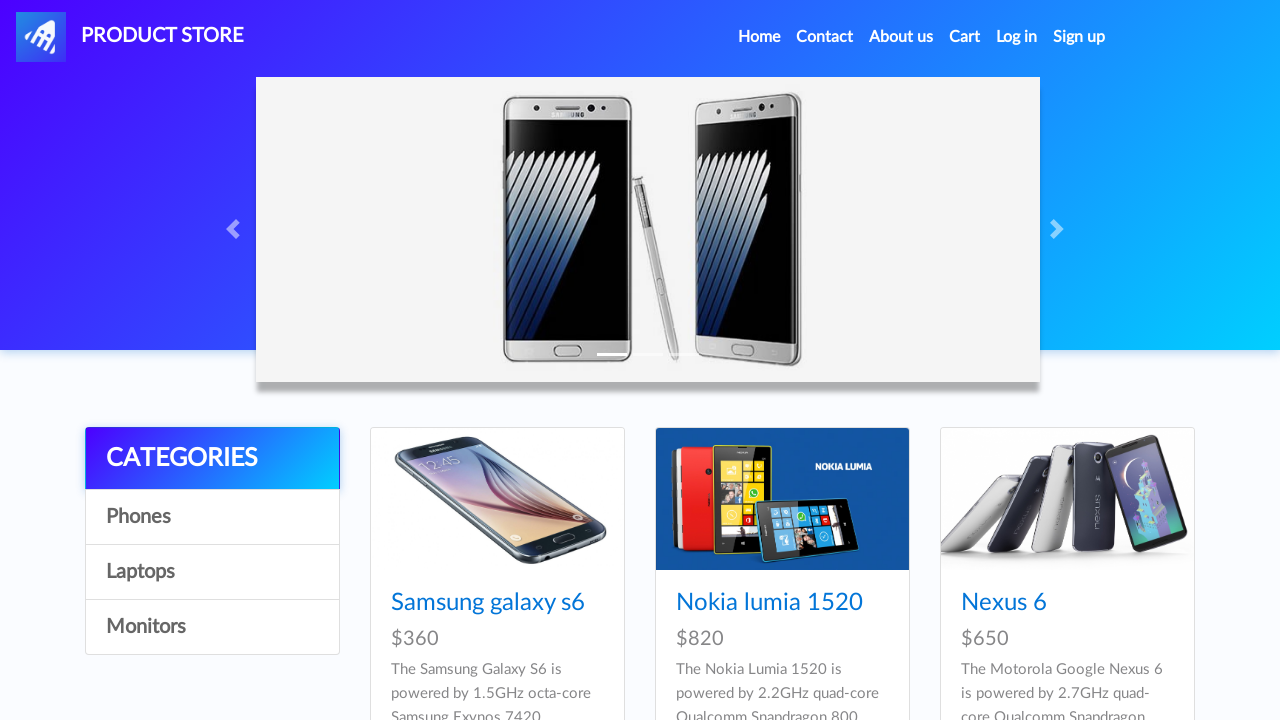

Located phone product elements on the page
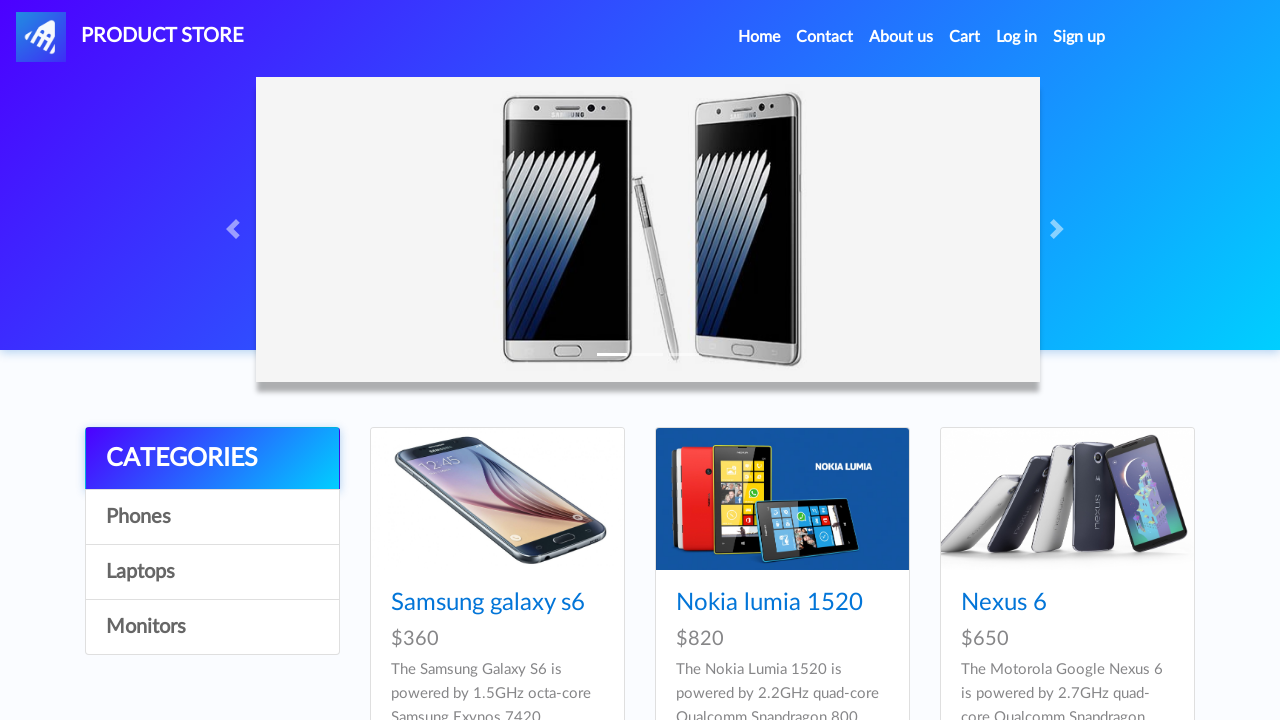

First phone product is visible
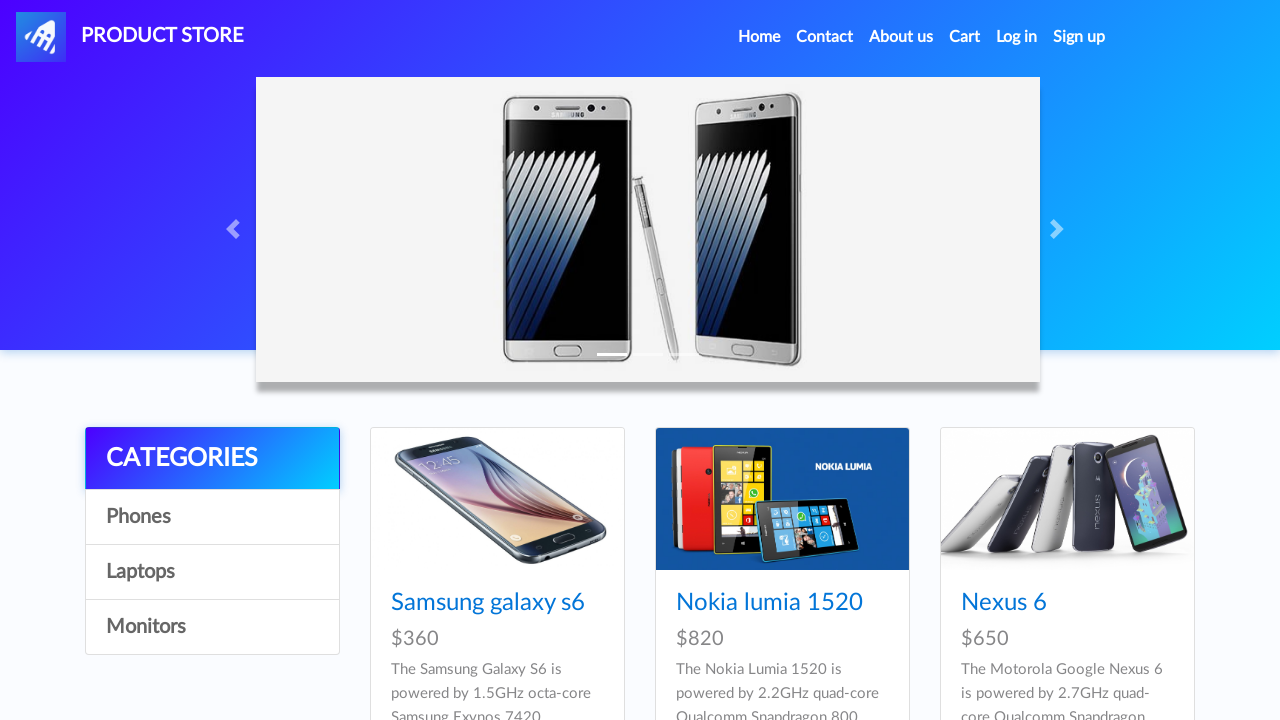

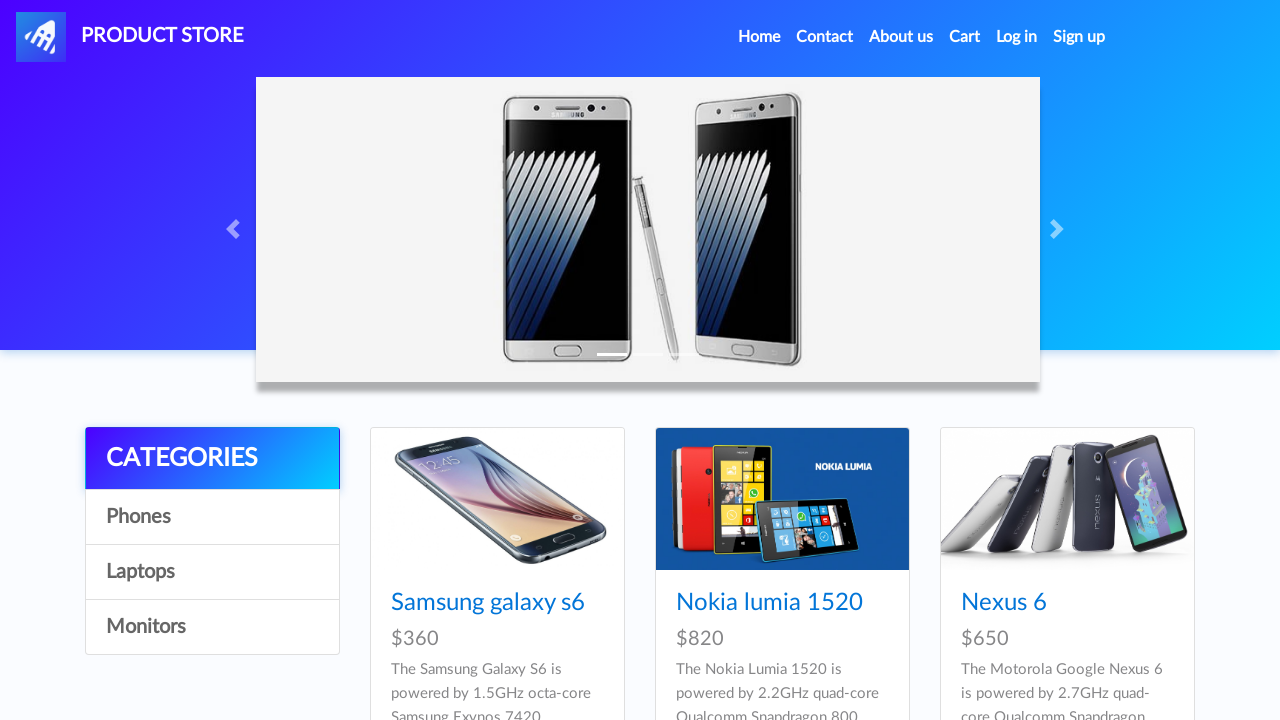